Tests error message text parsing when submitting an empty form

Starting URL: http://www.99-bottles-of-beer.net/submitnewlanguage.html

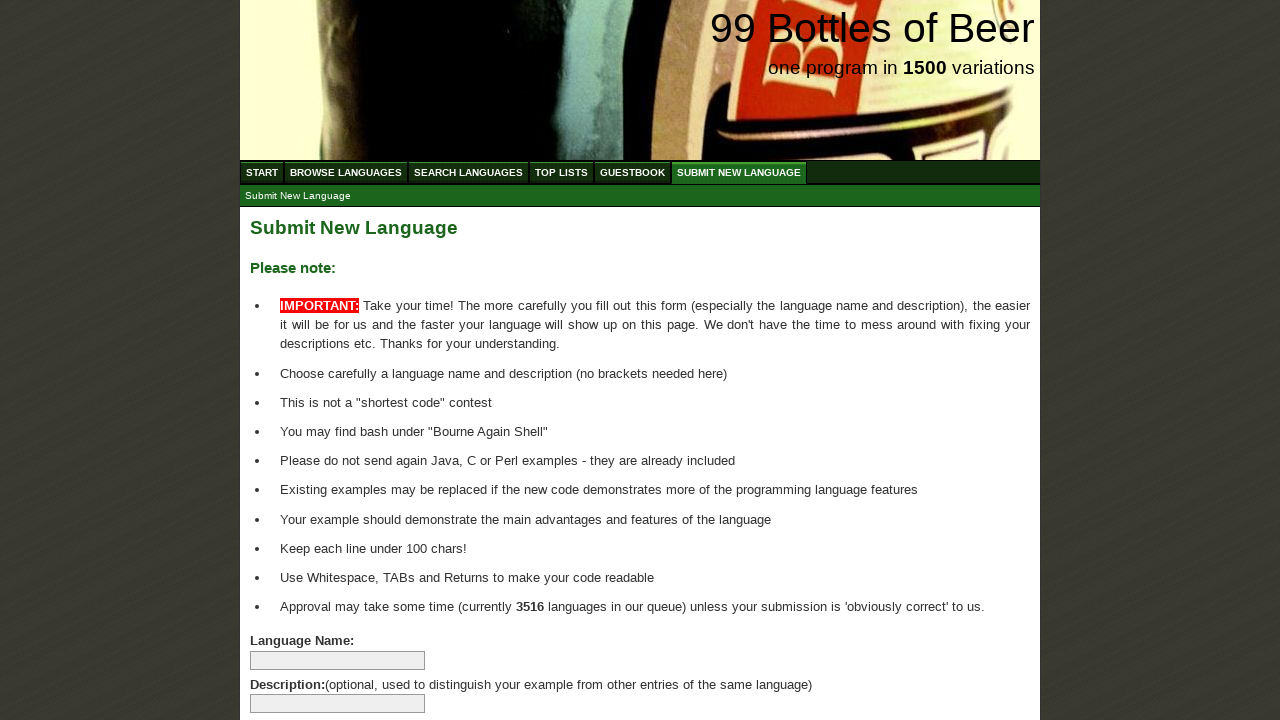

Navigated to submit new language form page
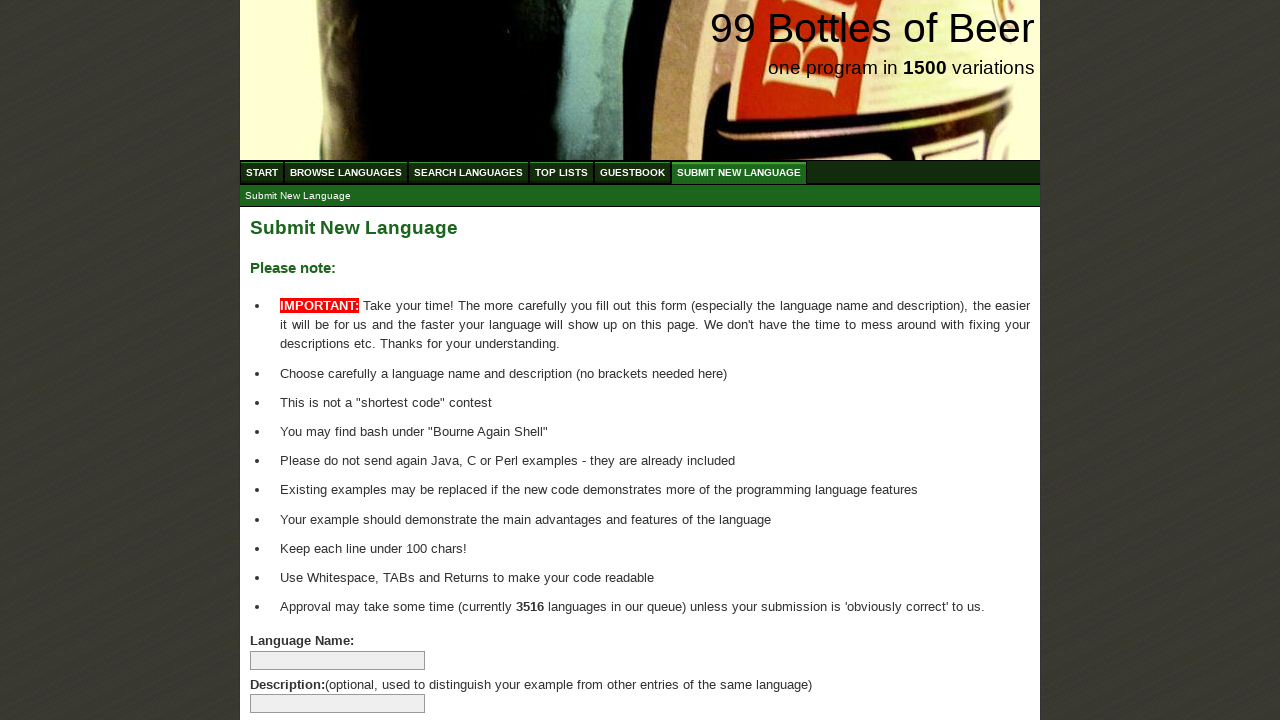

Clicked submit button without filling any form fields at (294, 665) on xpath=//input[@type='submit']
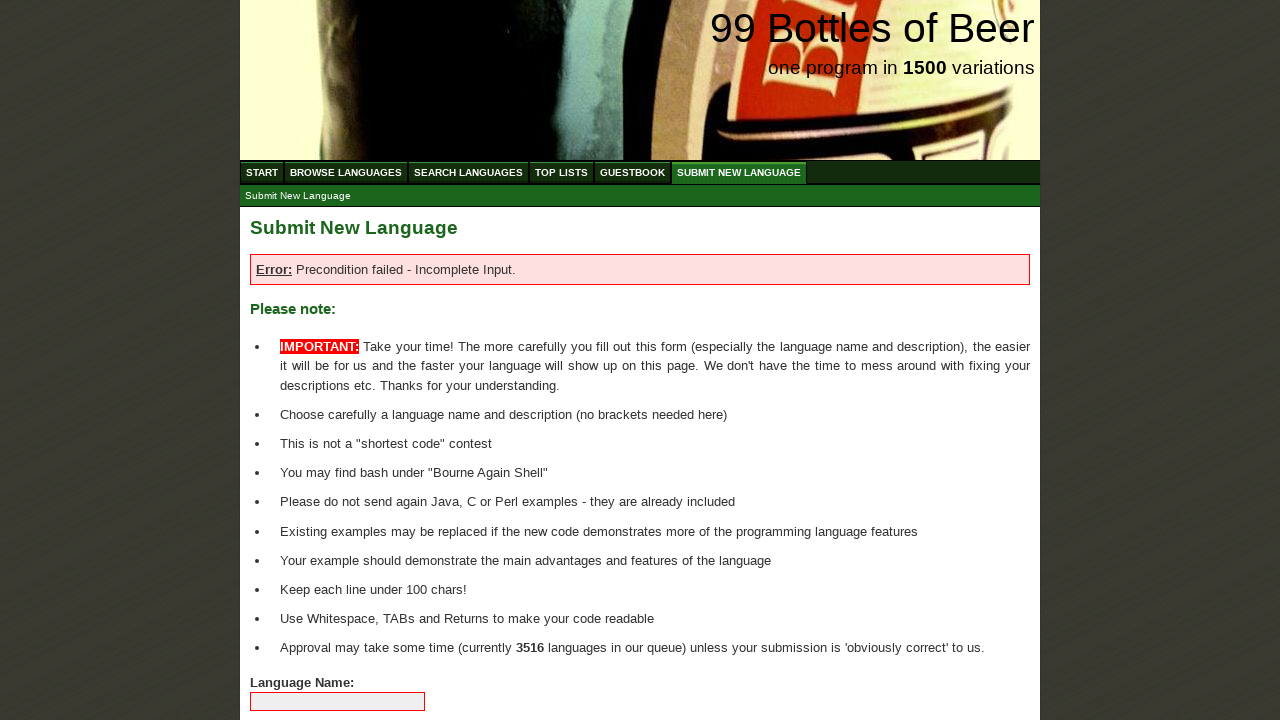

Error message appeared on the page
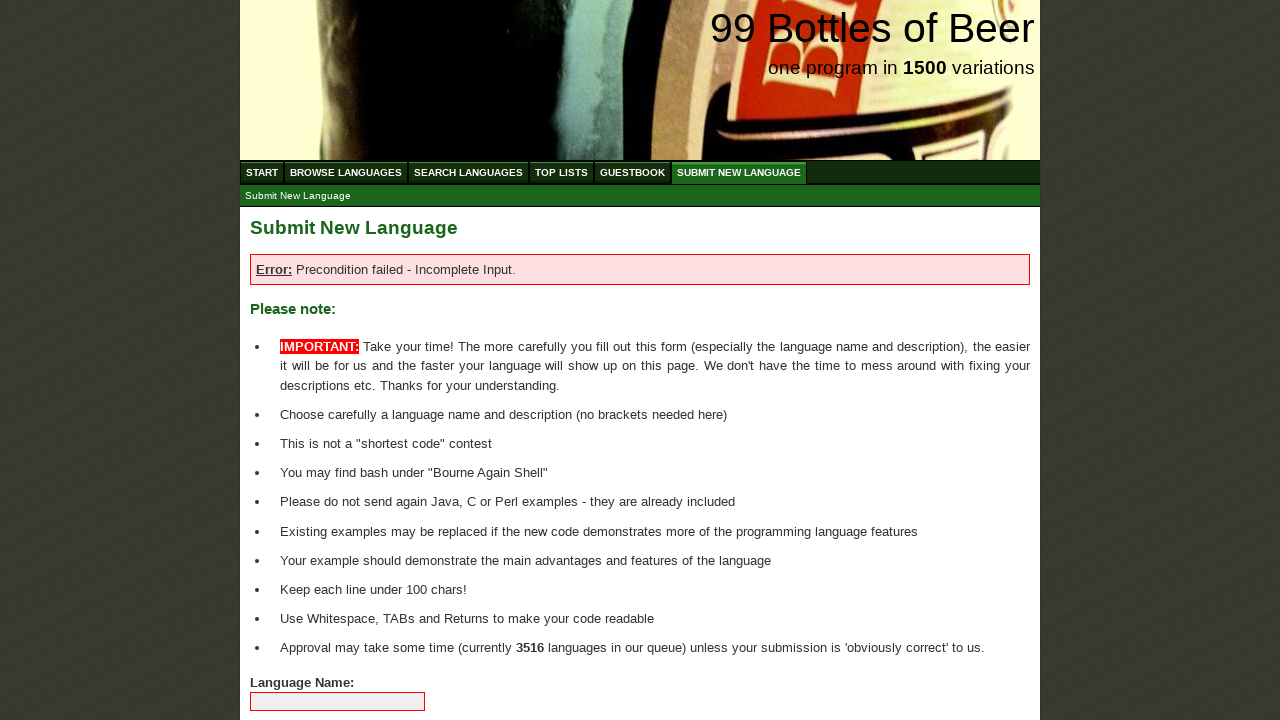

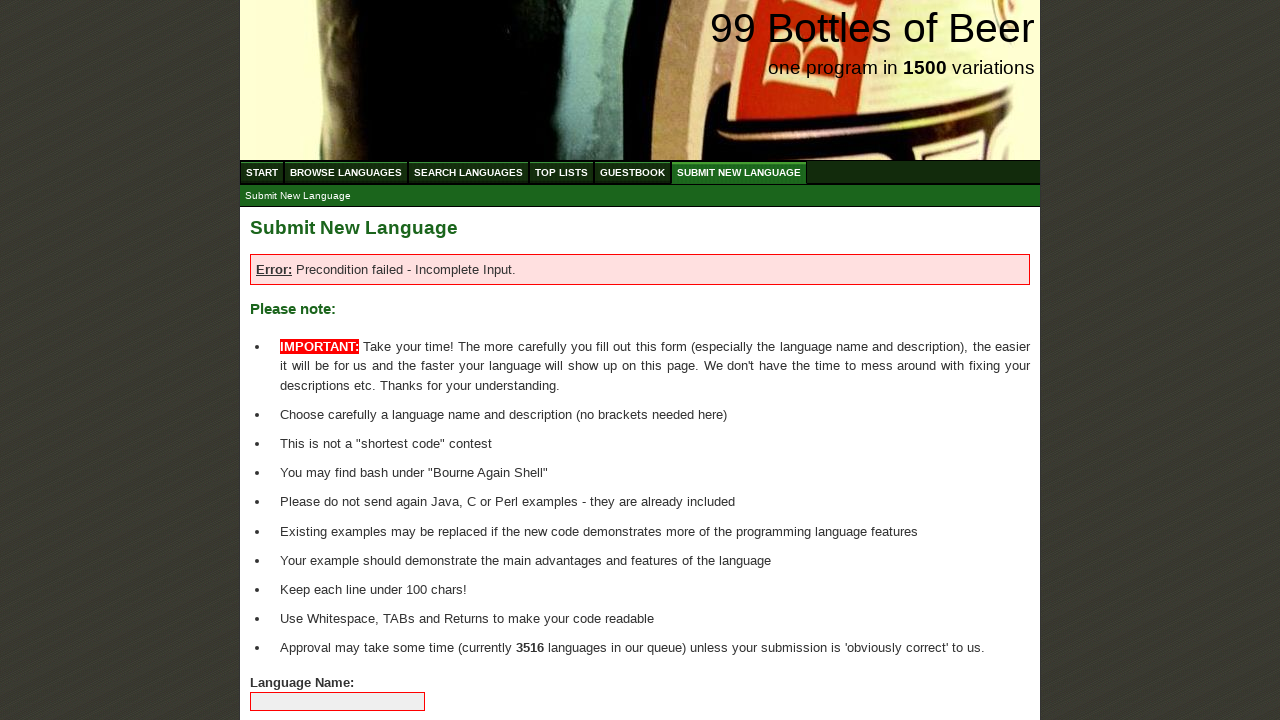